Tests file upload functionality by selecting a file through the file chooser dialog and submitting the upload form, then verifying the success message appears.

Starting URL: https://the-internet.herokuapp.com/upload

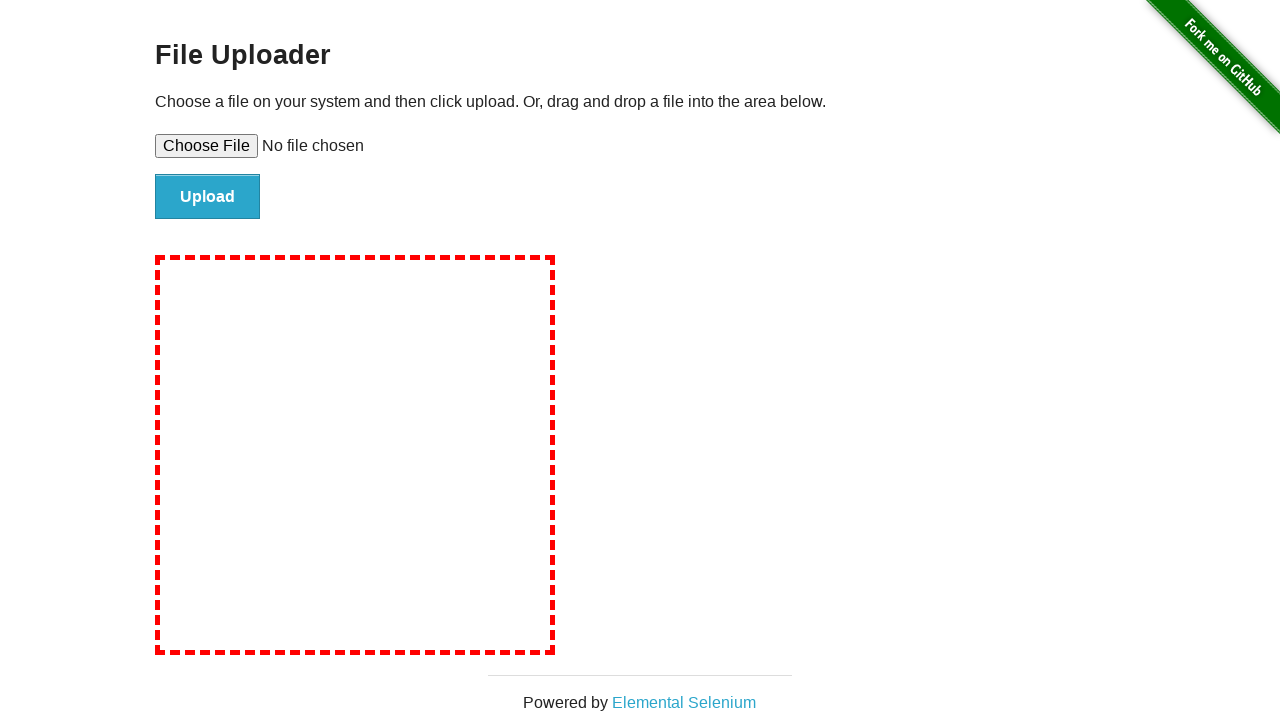

Created temporary CSV file with test user data
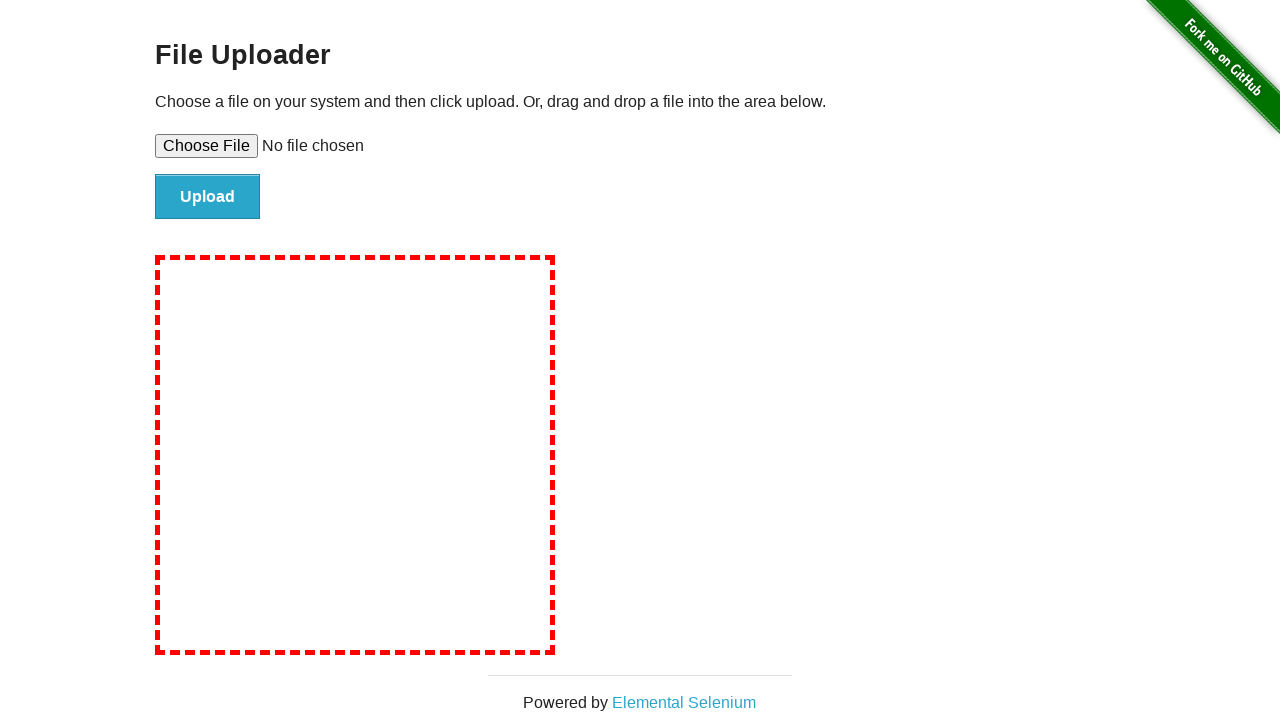

Selected test_users.csv file through file input
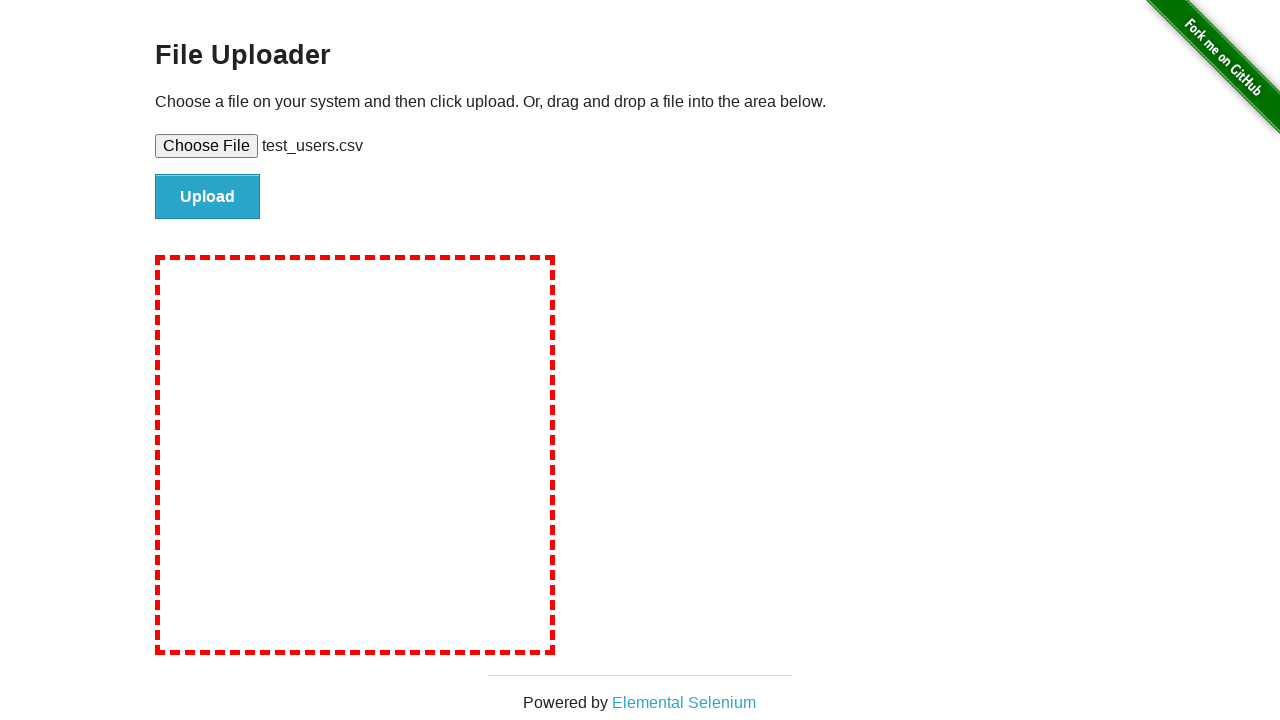

Clicked file submit button to upload the file at (208, 197) on #file-submit
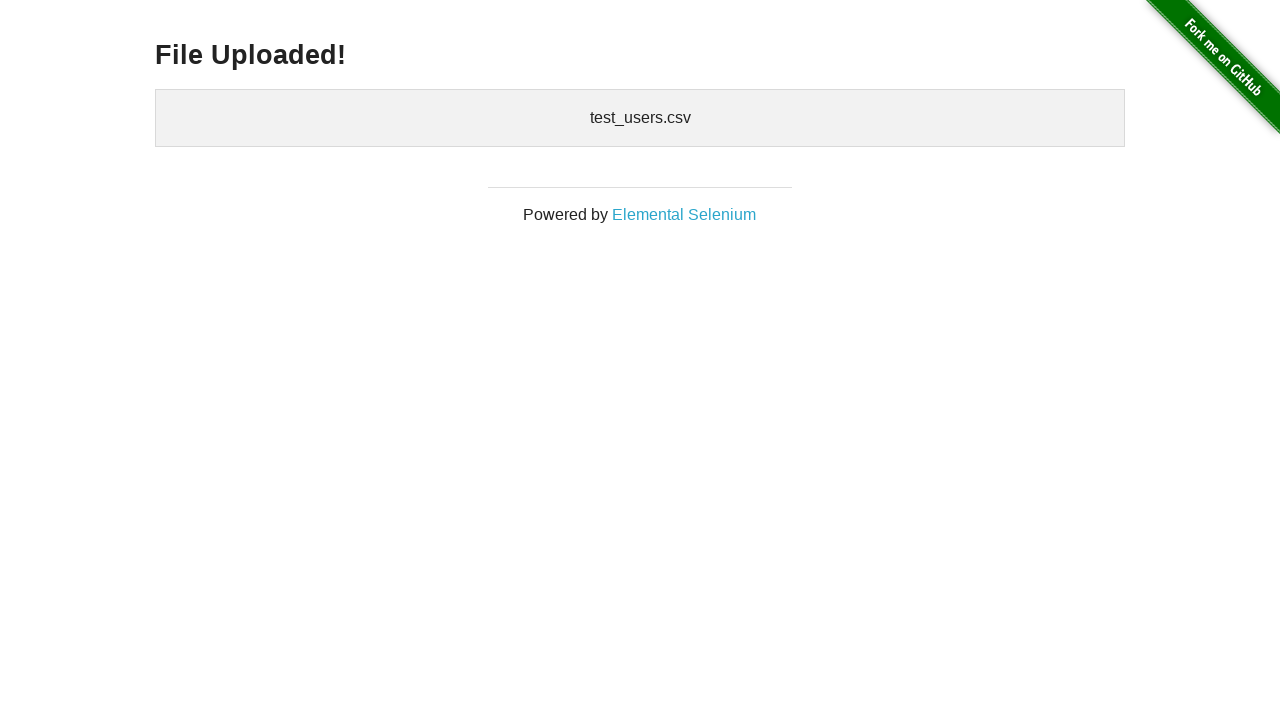

File upload success message appeared
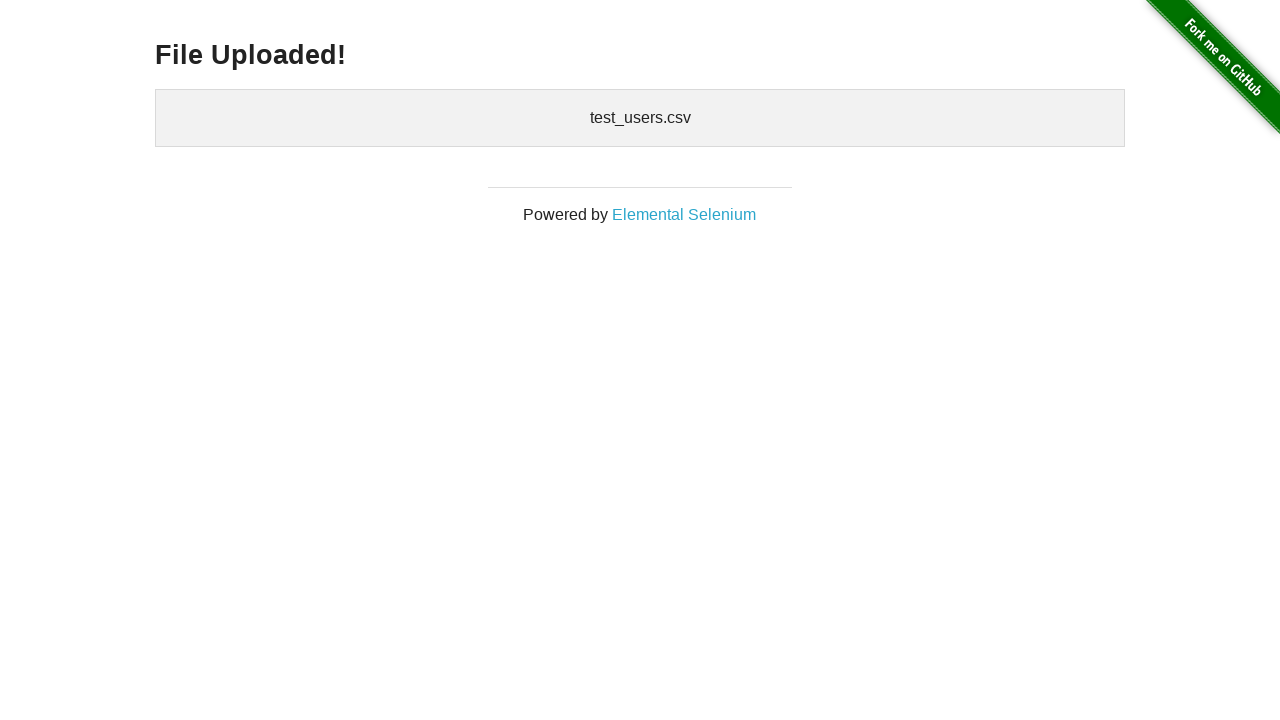

Verified success message contains 'File Uploaded!'
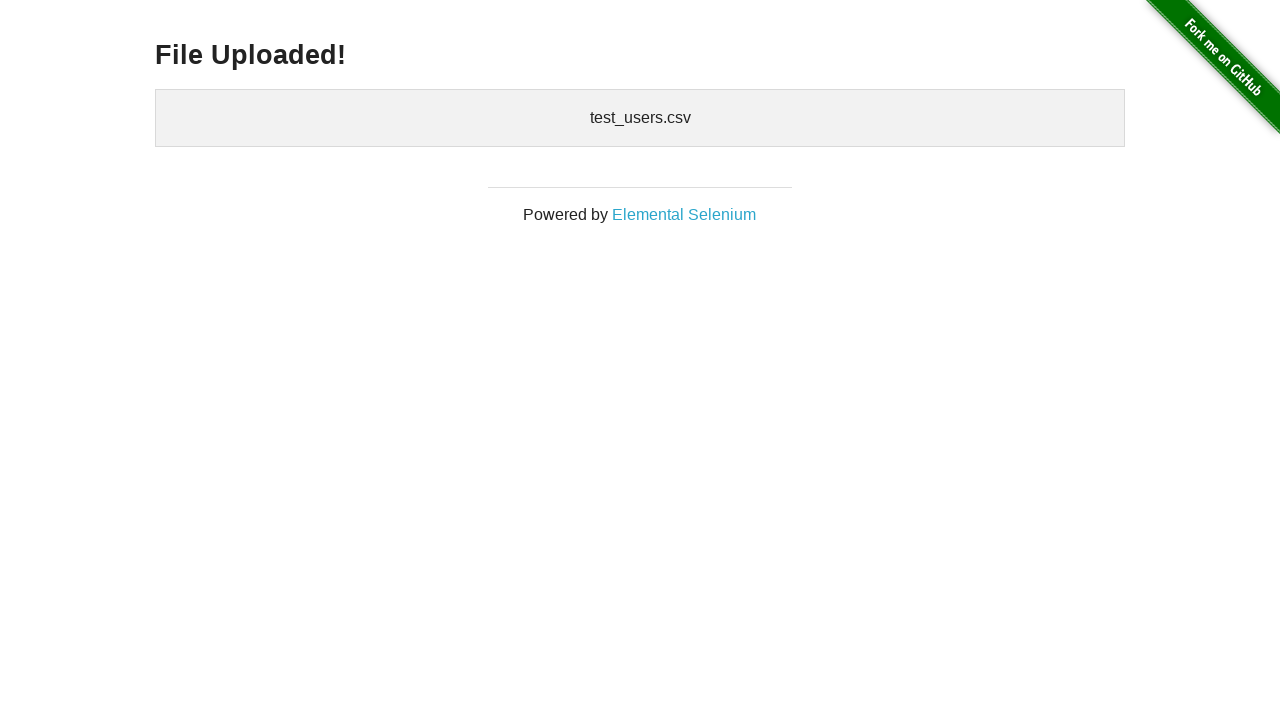

Cleaned up temporary CSV file
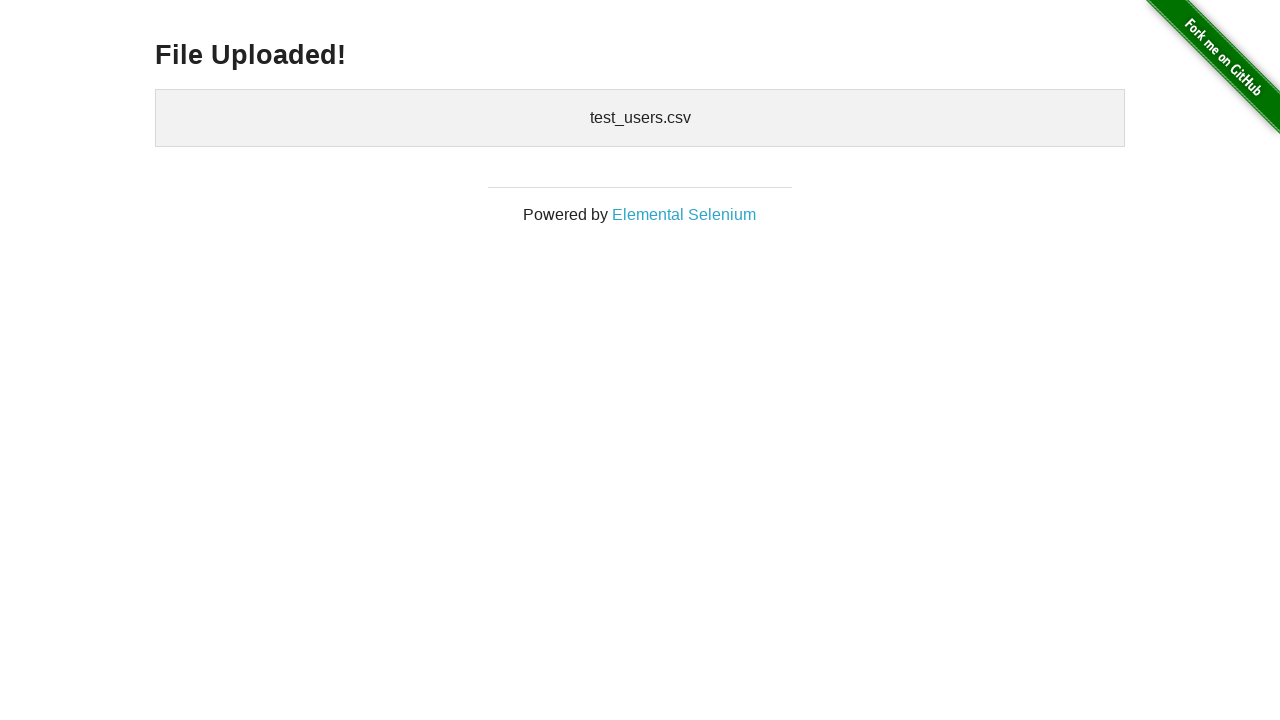

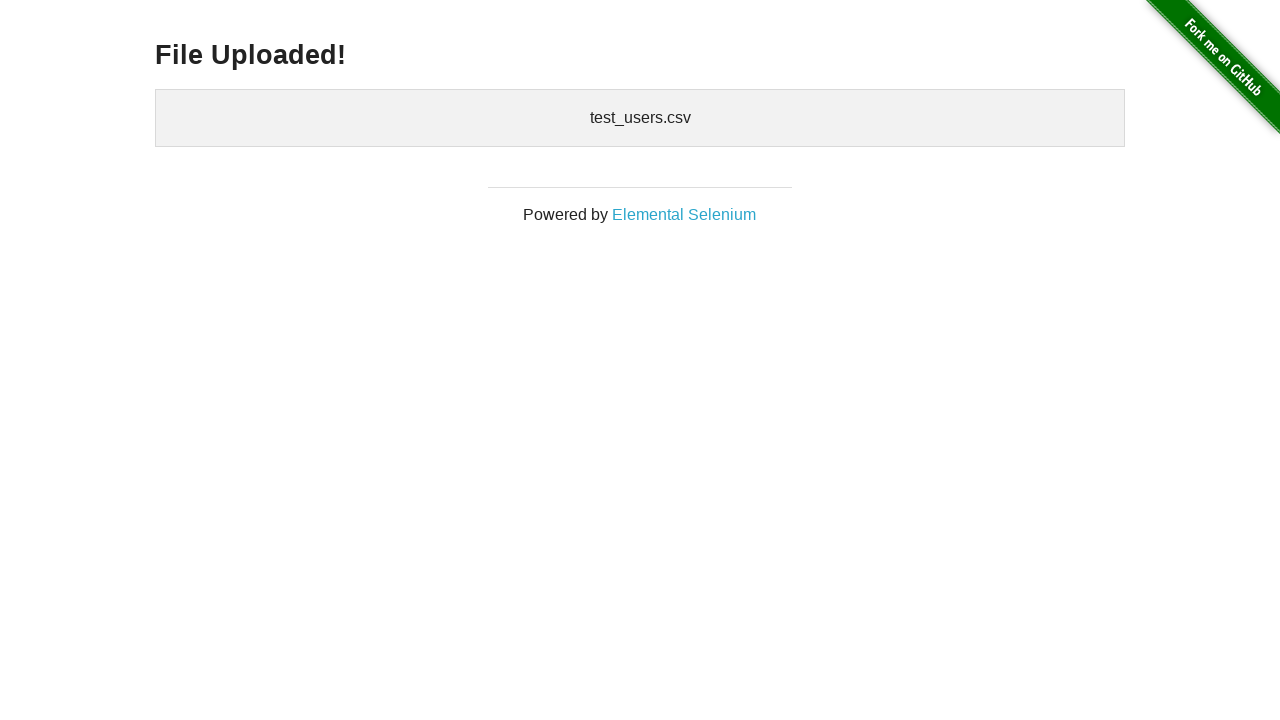